Tests the Projects section's Load More button functionality by checking visibility and clicking to reveal more project items.

Starting URL: https://rafilkmp3.github.io/resume-as-code/

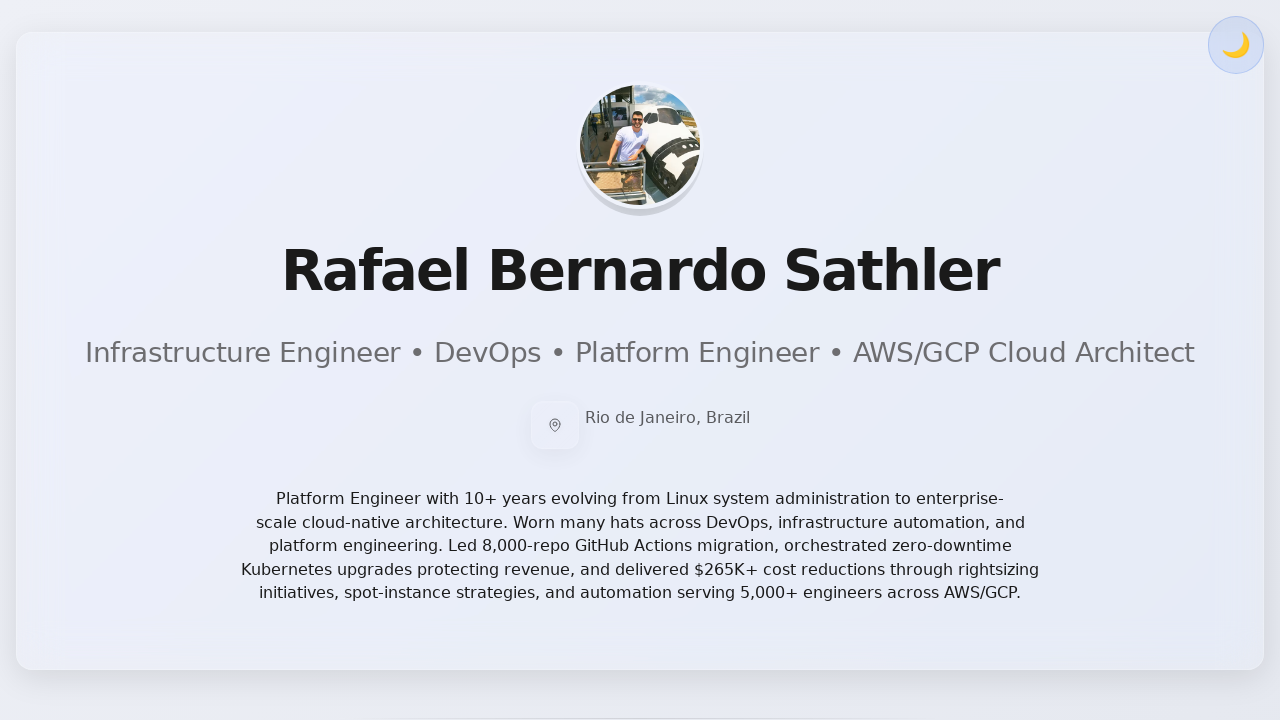

Waited for page to reach networkidle state
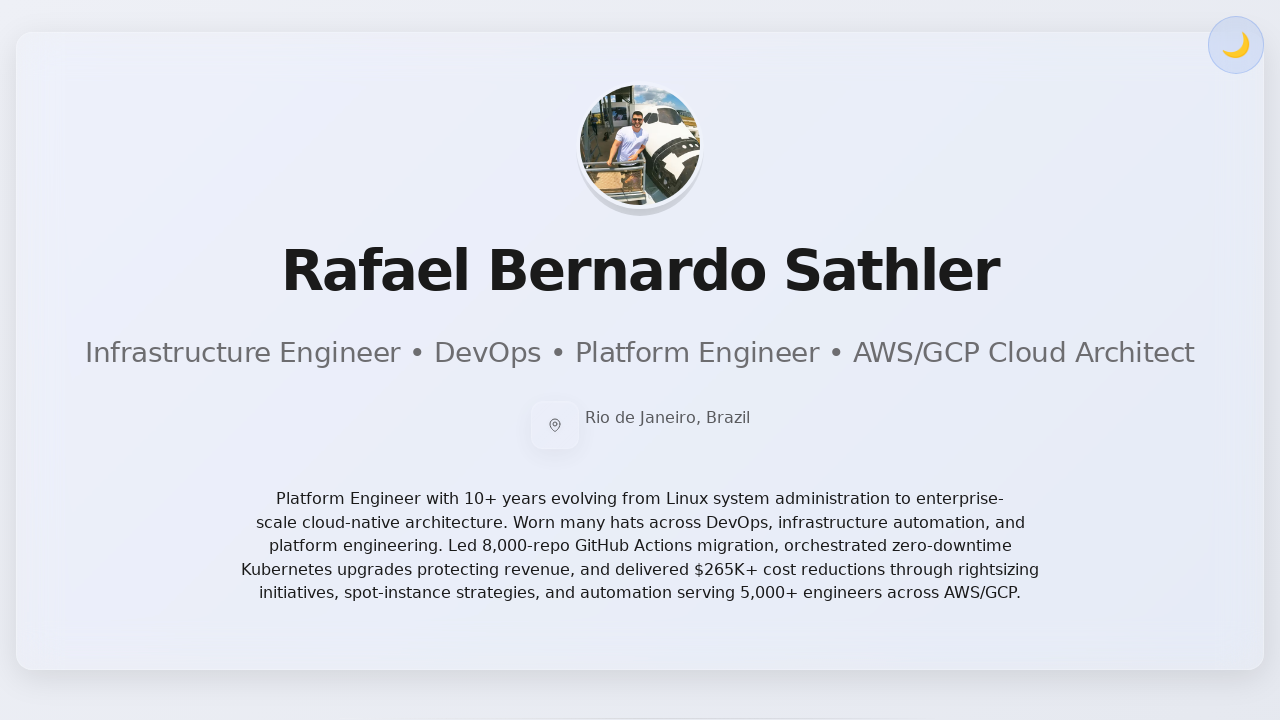

Waited 2000ms for page to fully render
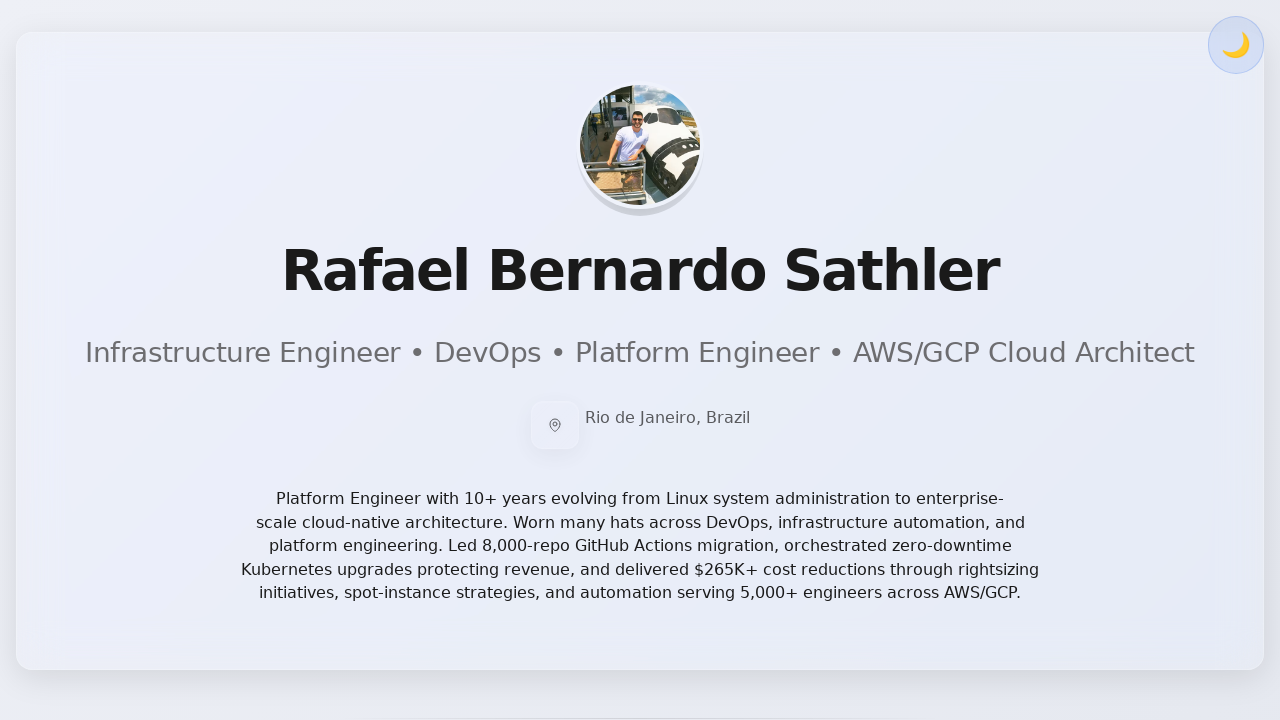

Key Projects section header is visible
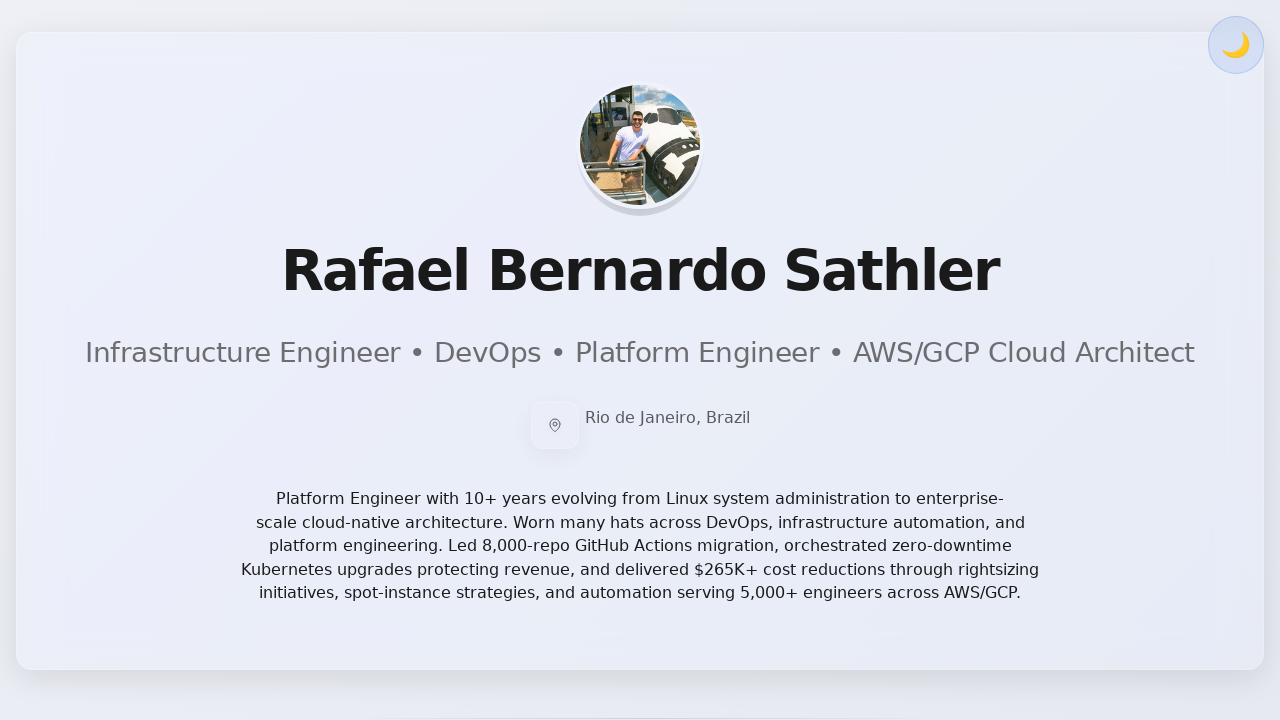

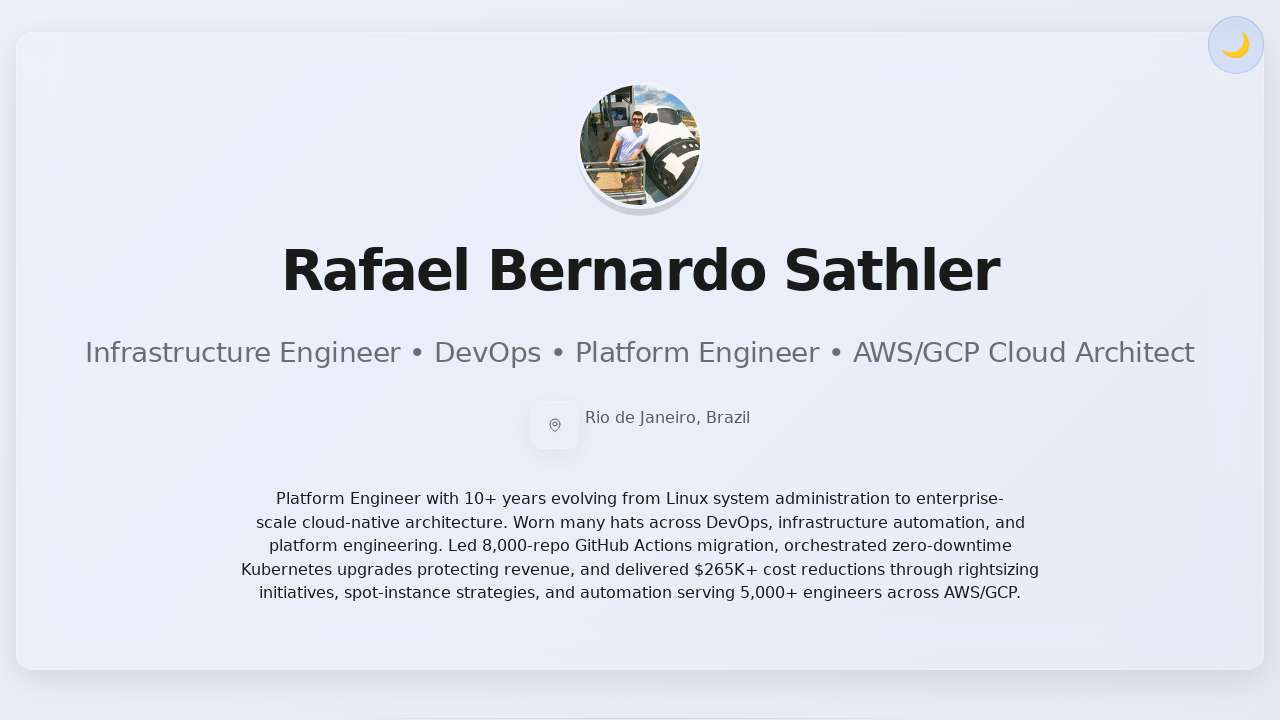